Tests an explicit wait scenario where the script waits for a price element to show '100', then clicks a book button, calculates a mathematical answer based on a displayed value, fills in the answer, and submits the form.

Starting URL: http://suninjuly.github.io/explicit_wait2.html

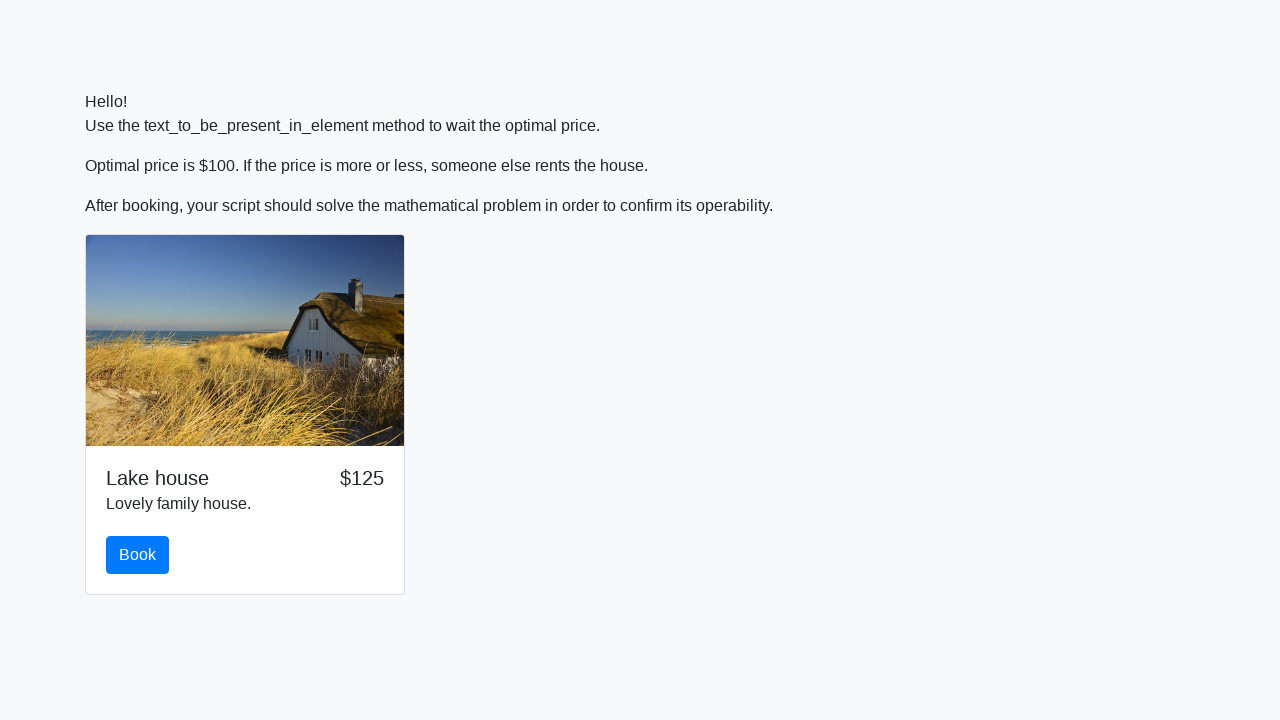

Waited for price element to show '100'
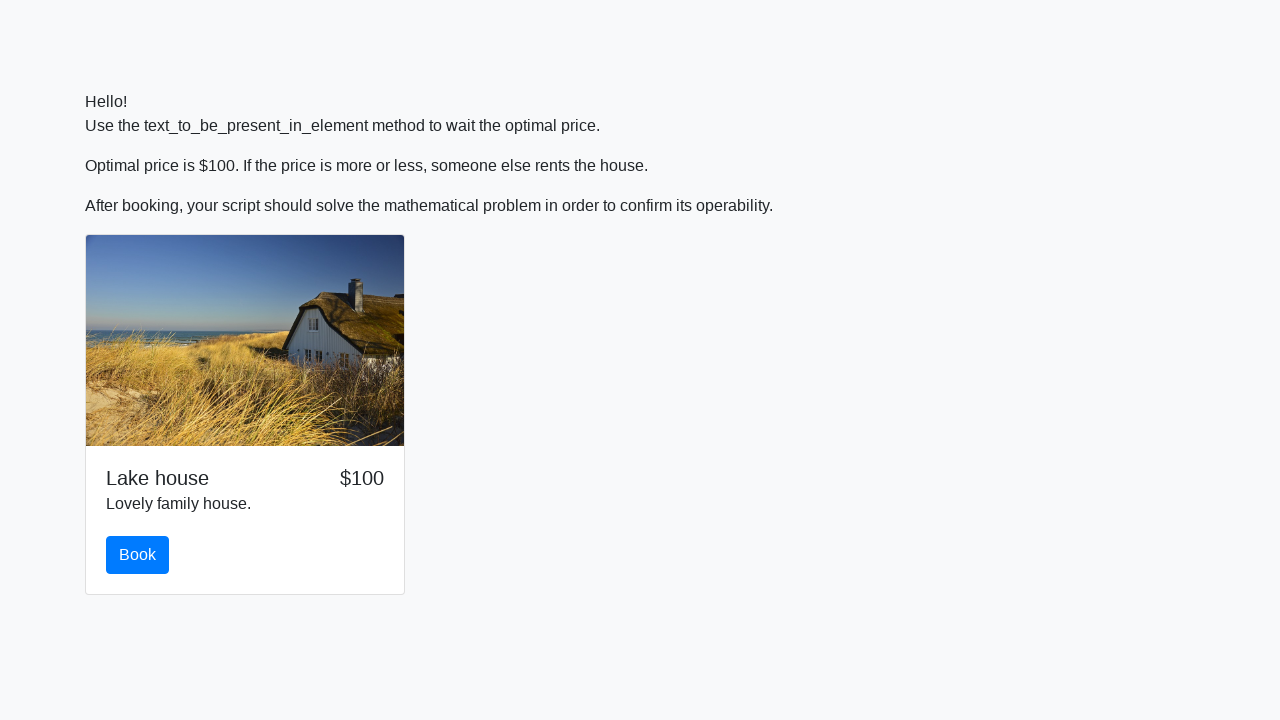

Clicked the book button at (138, 555) on #book
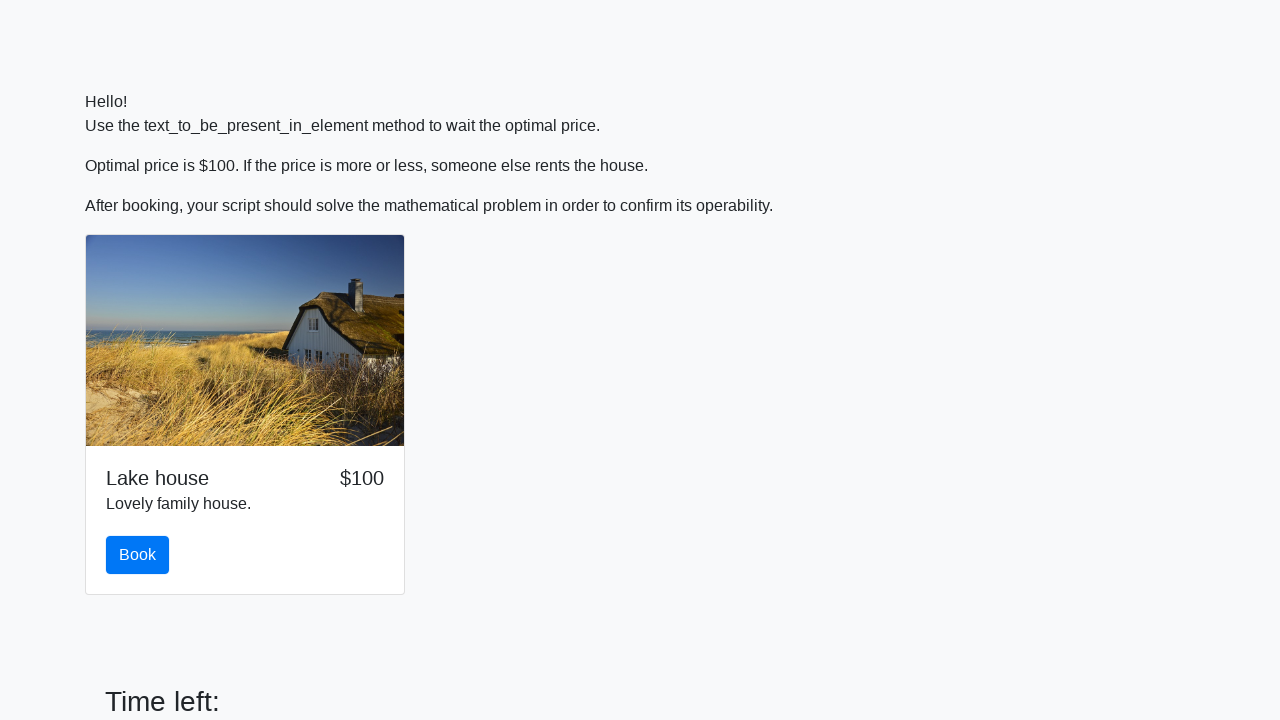

Retrieved x value from input_value element: 335
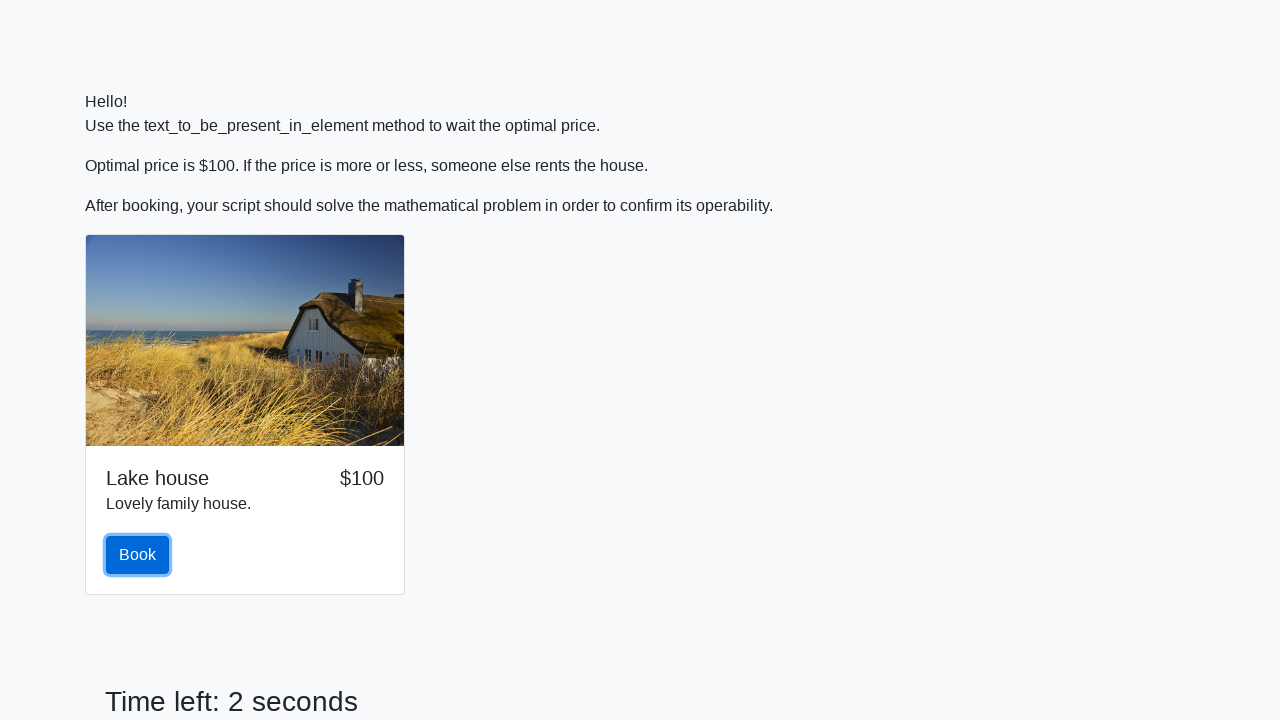

Calculated answer y = 2.393813808334808 based on x value
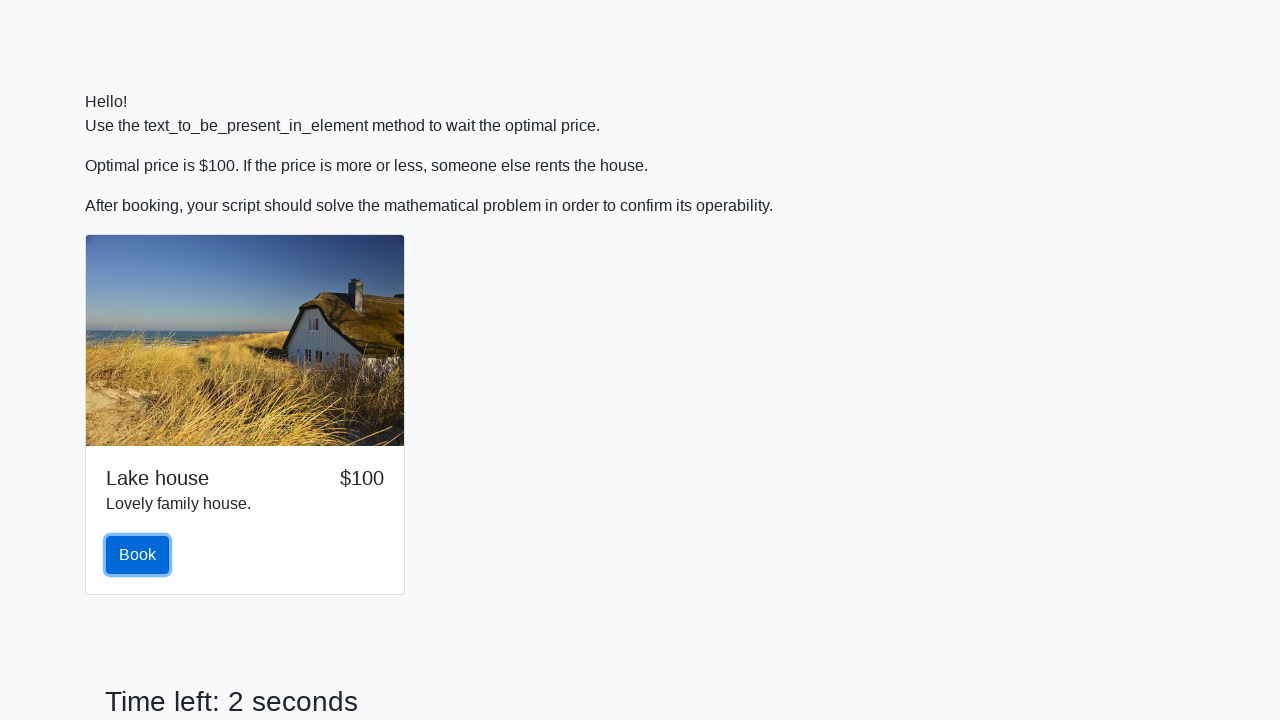

Filled answer field with calculated value: 2.393813808334808 on #answer
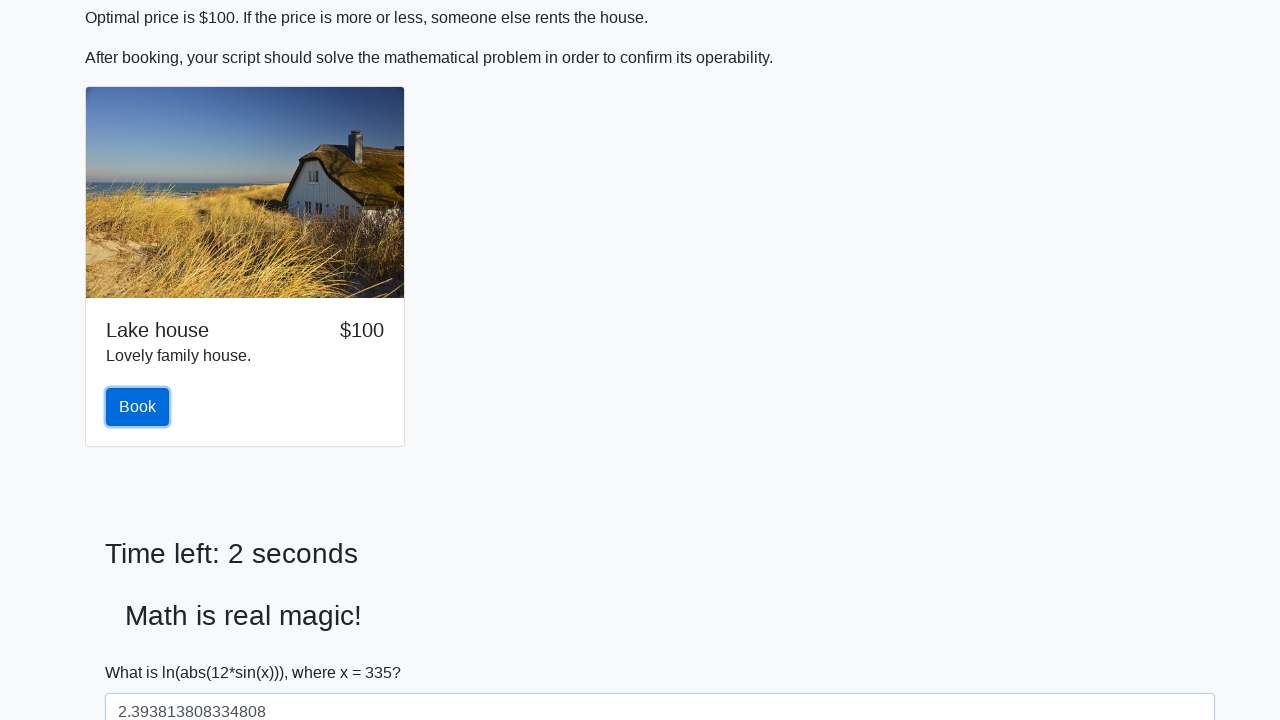

Clicked the solve button to submit the form at (143, 651) on #solve
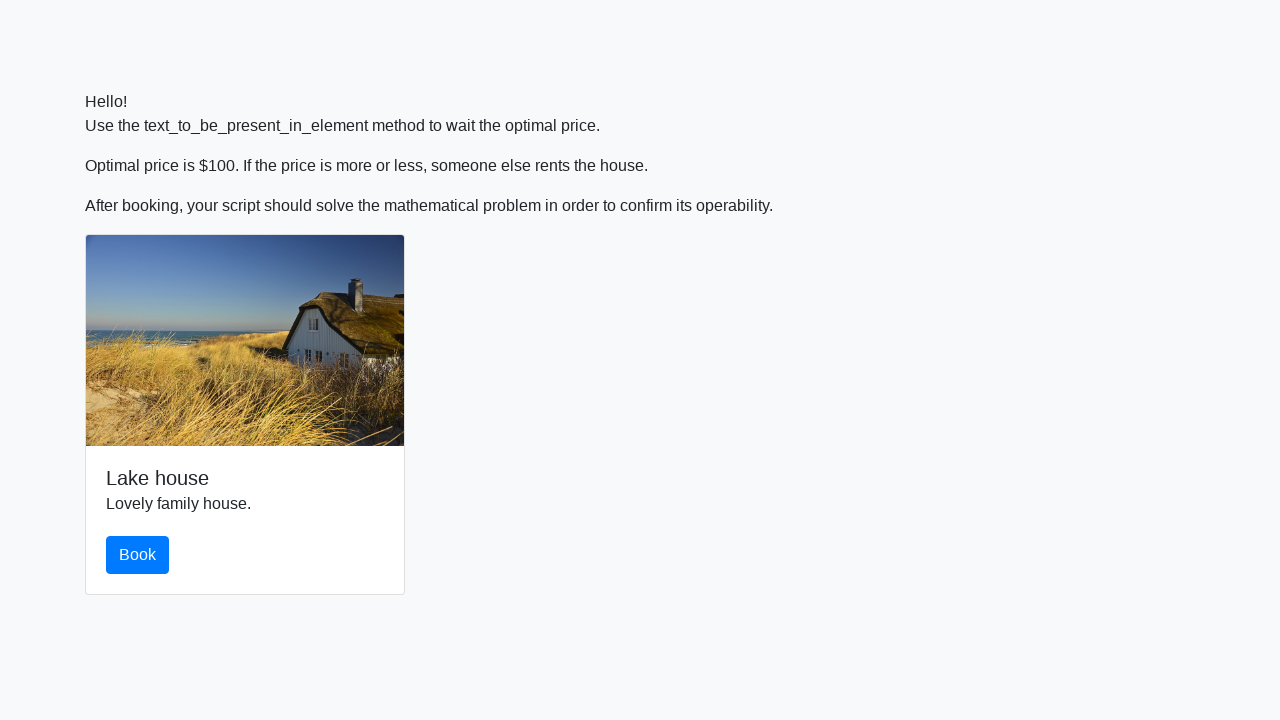

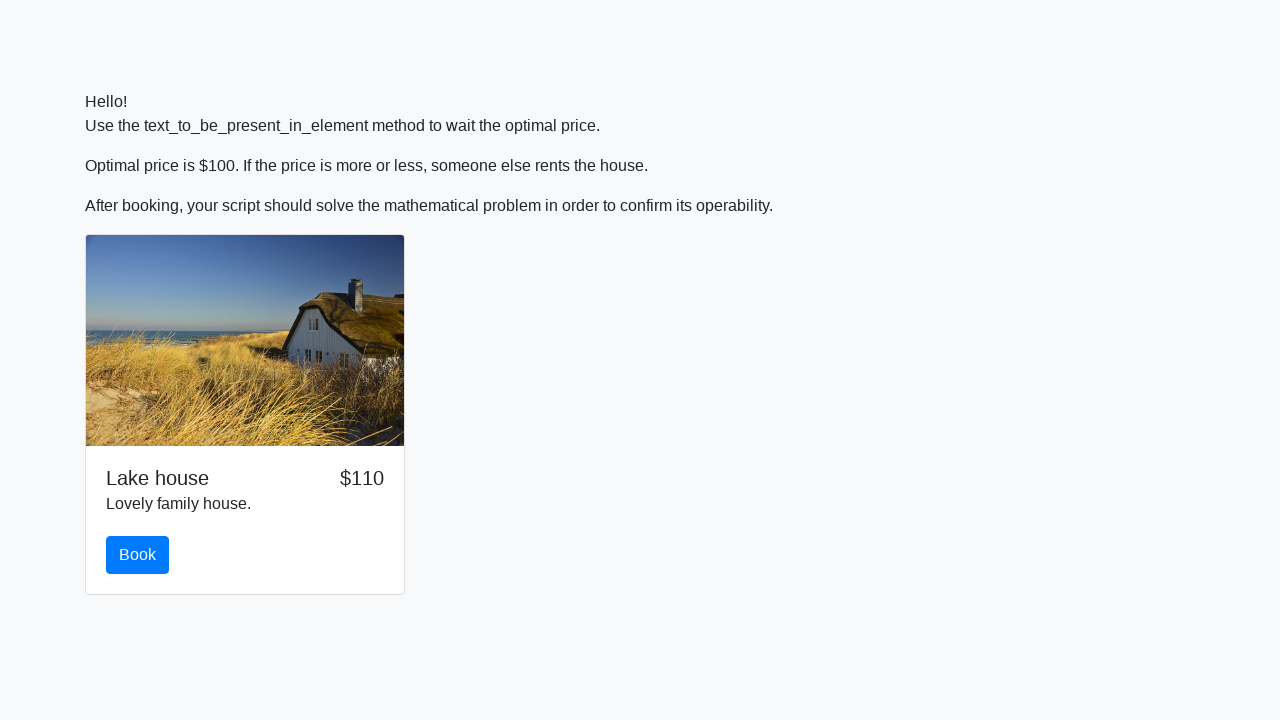